Tests the Feed-A-Cat page by navigating to it and verifying a button element is present

Starting URL: https://cs1632.appspot.com/

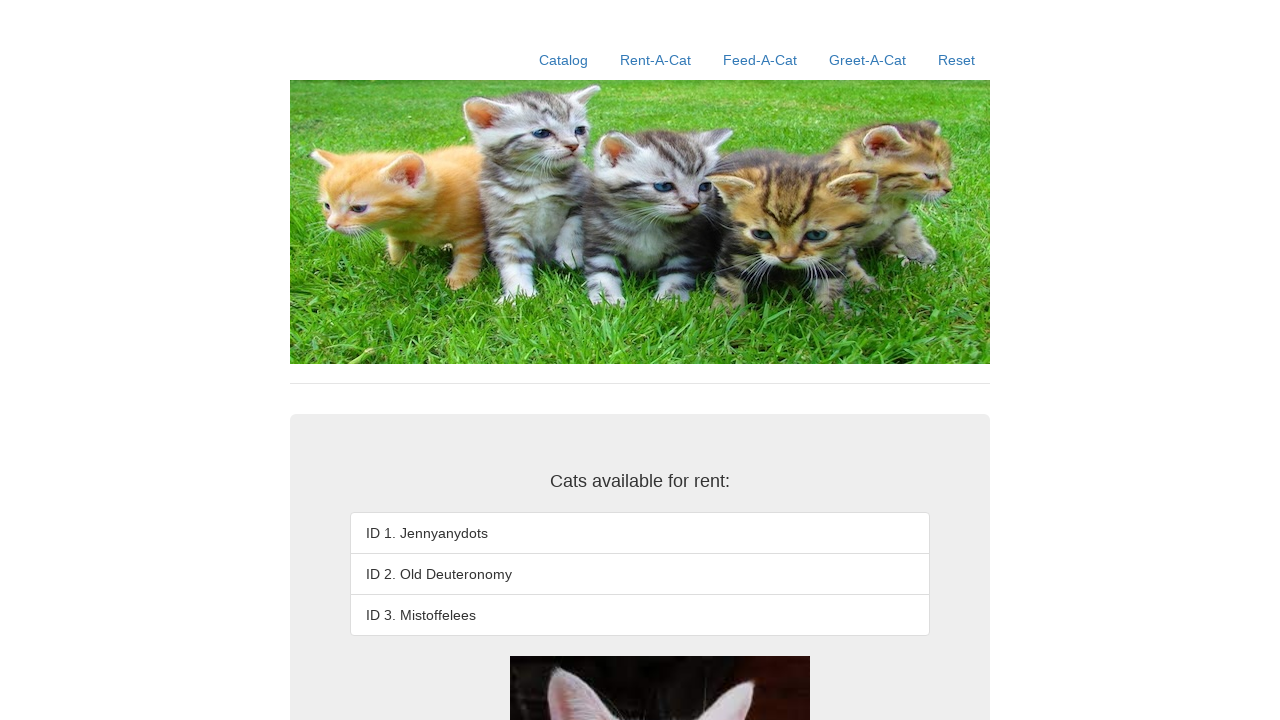

Clicked Reset link at (956, 60) on text=Reset
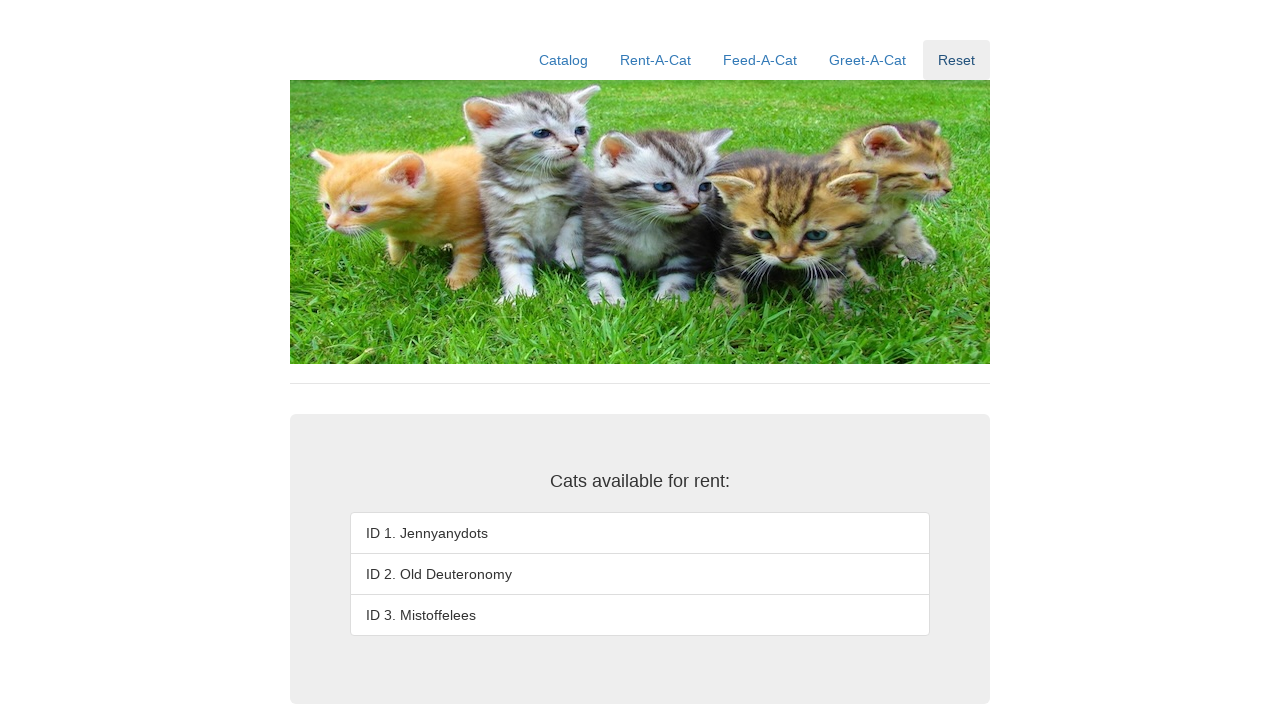

Clicked Feed-A-Cat link to navigate to Feed-A-Cat page at (760, 60) on text=Feed-A-Cat
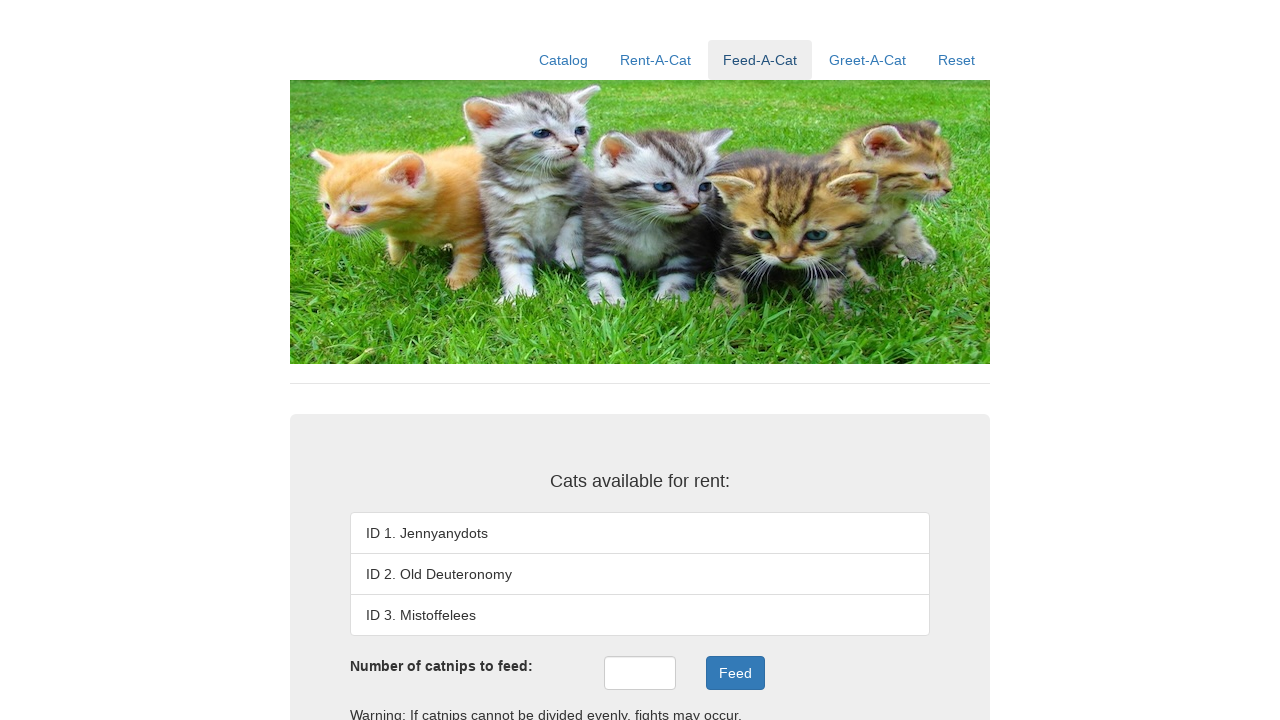

Waited for button element to load
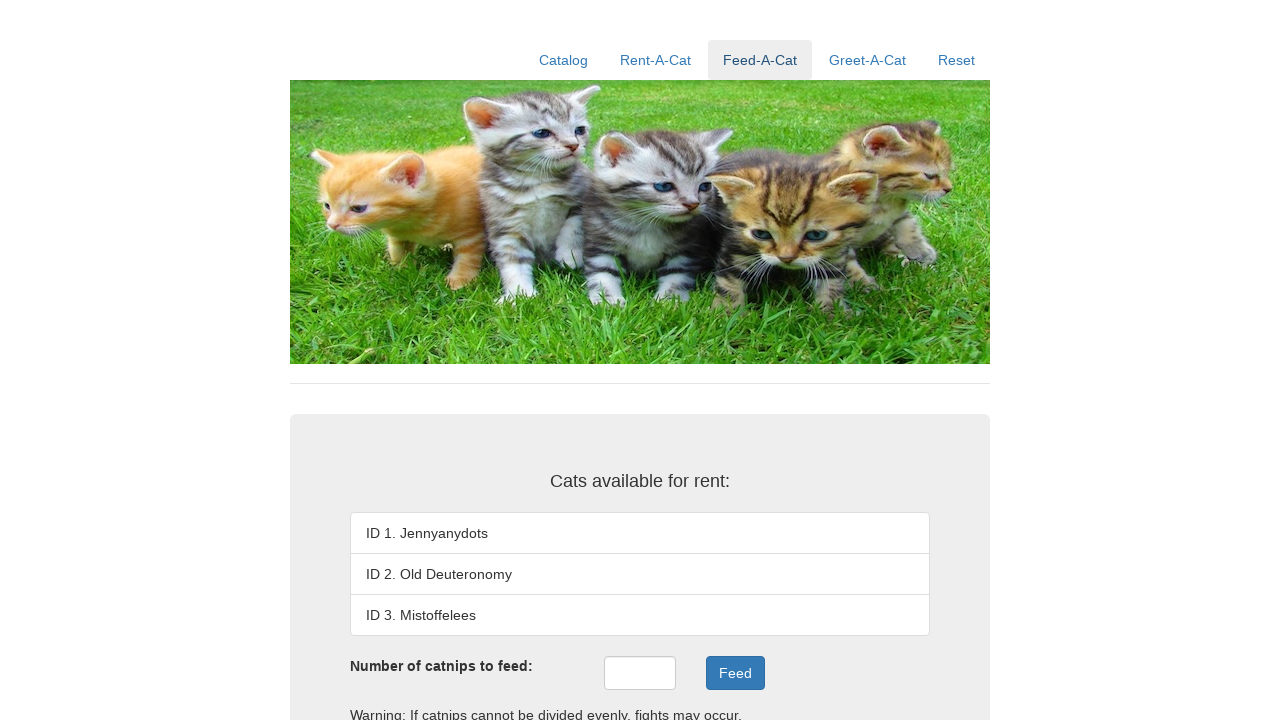

Verified button element is present on Feed-A-Cat page
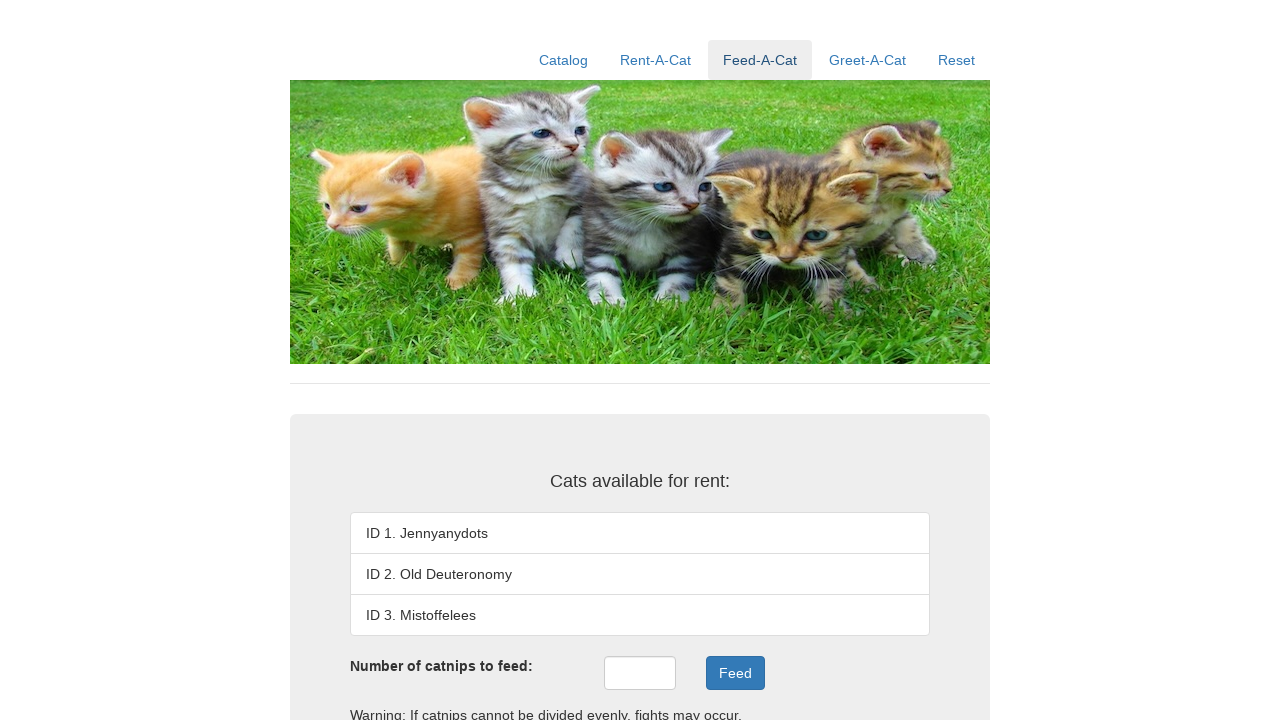

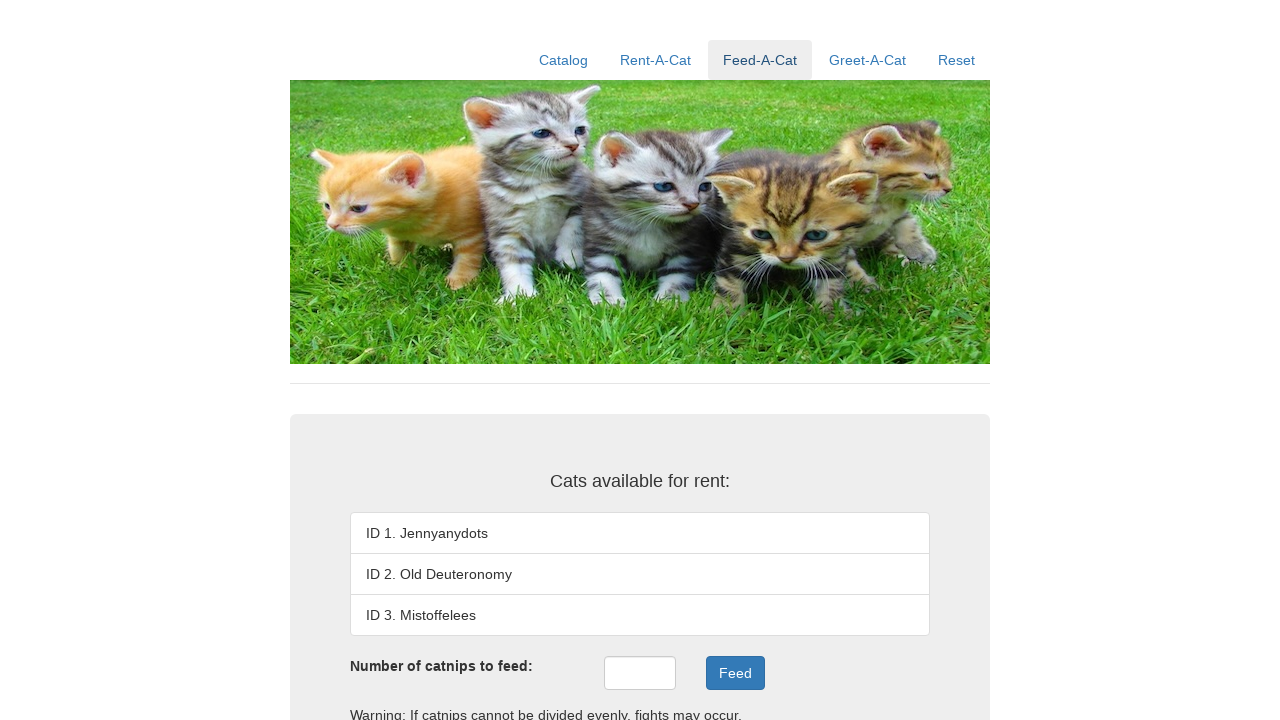